Tests checkbox functionality on a sample testing site by clicking multiple checkboxes

Starting URL: https://artoftesting.com/samplesiteforselenium

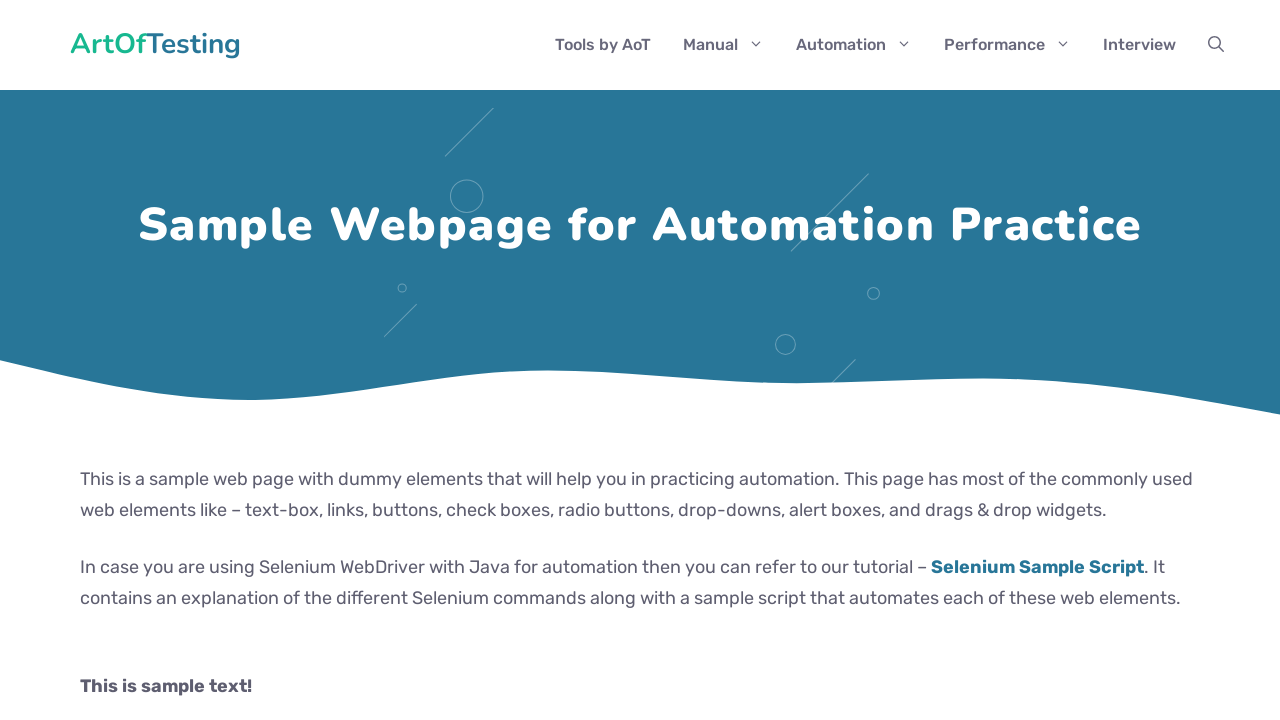

Navigated to sample testing site
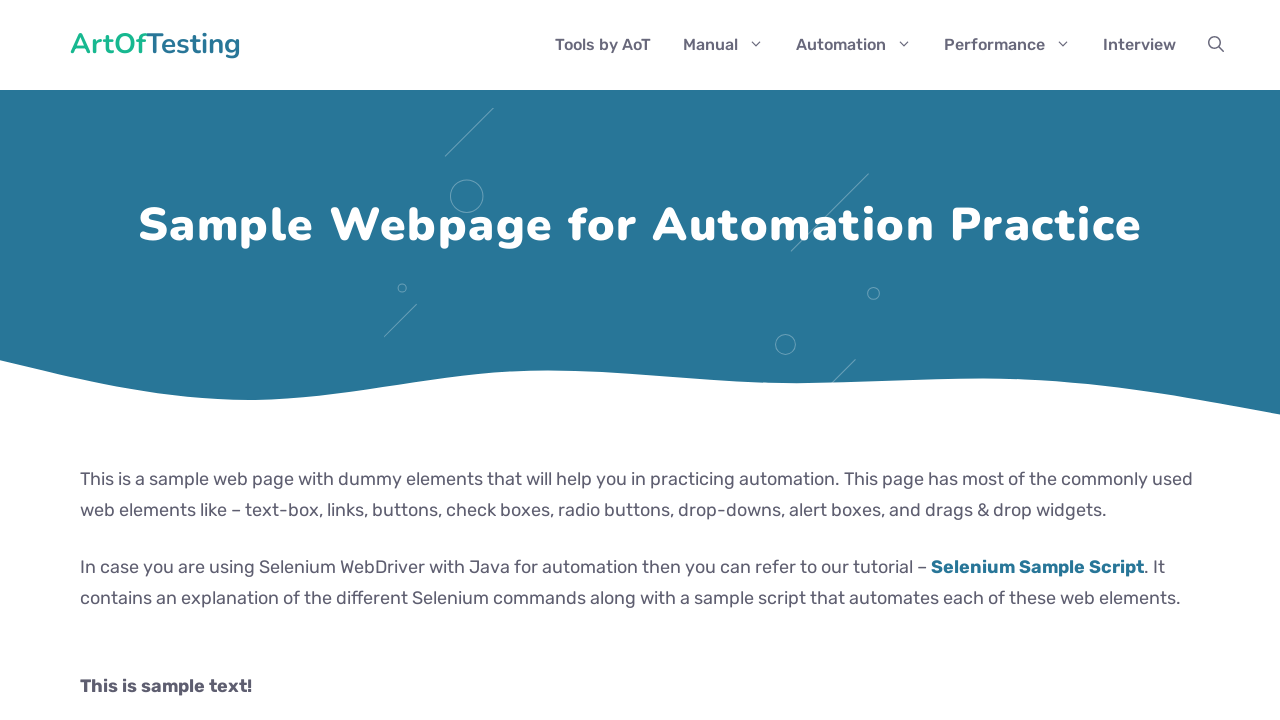

Clicked the first checkbox at (86, 360) on input[type='checkbox']
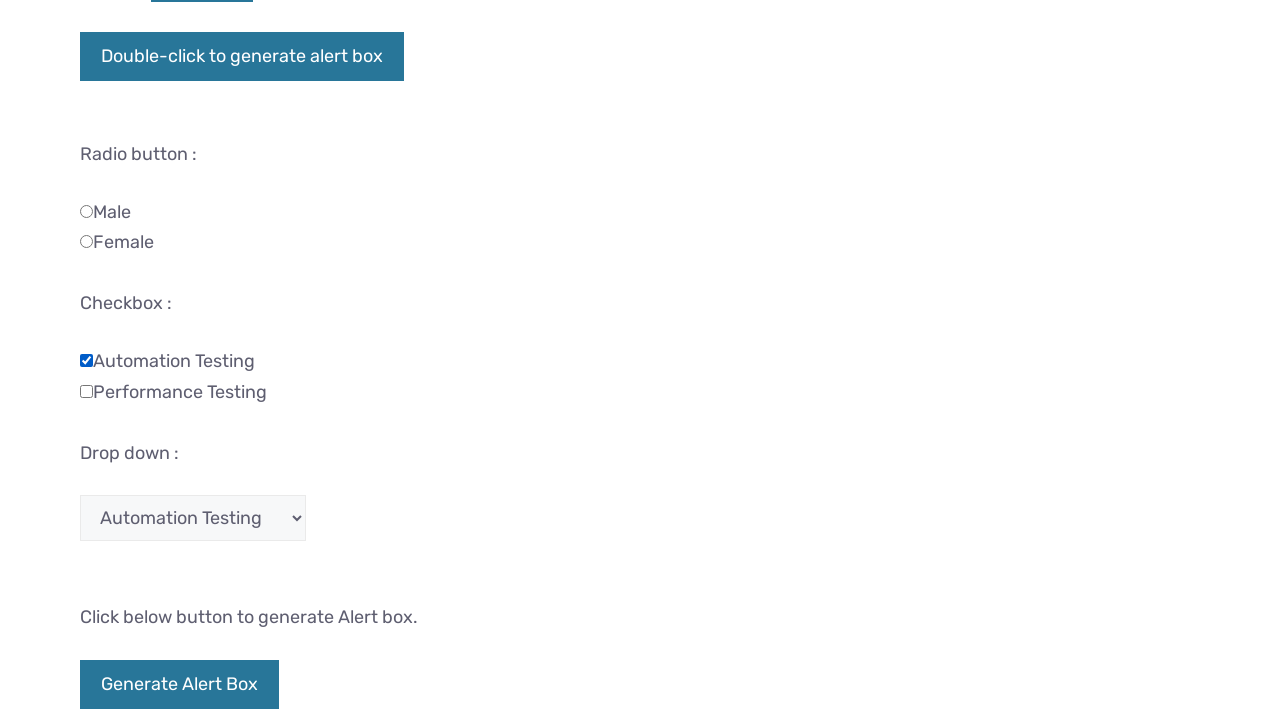

Clicked the Performance checkbox at (86, 391) on input[value='Performance']
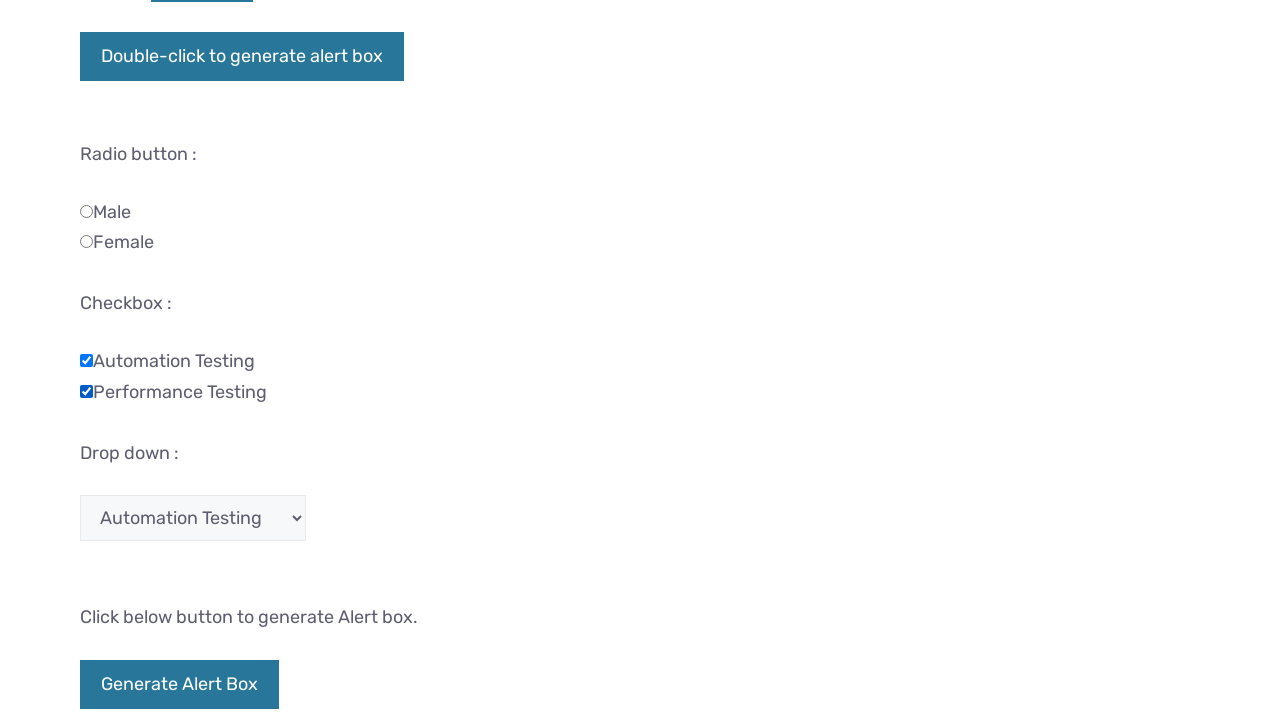

Verified checkboxes are present on the page
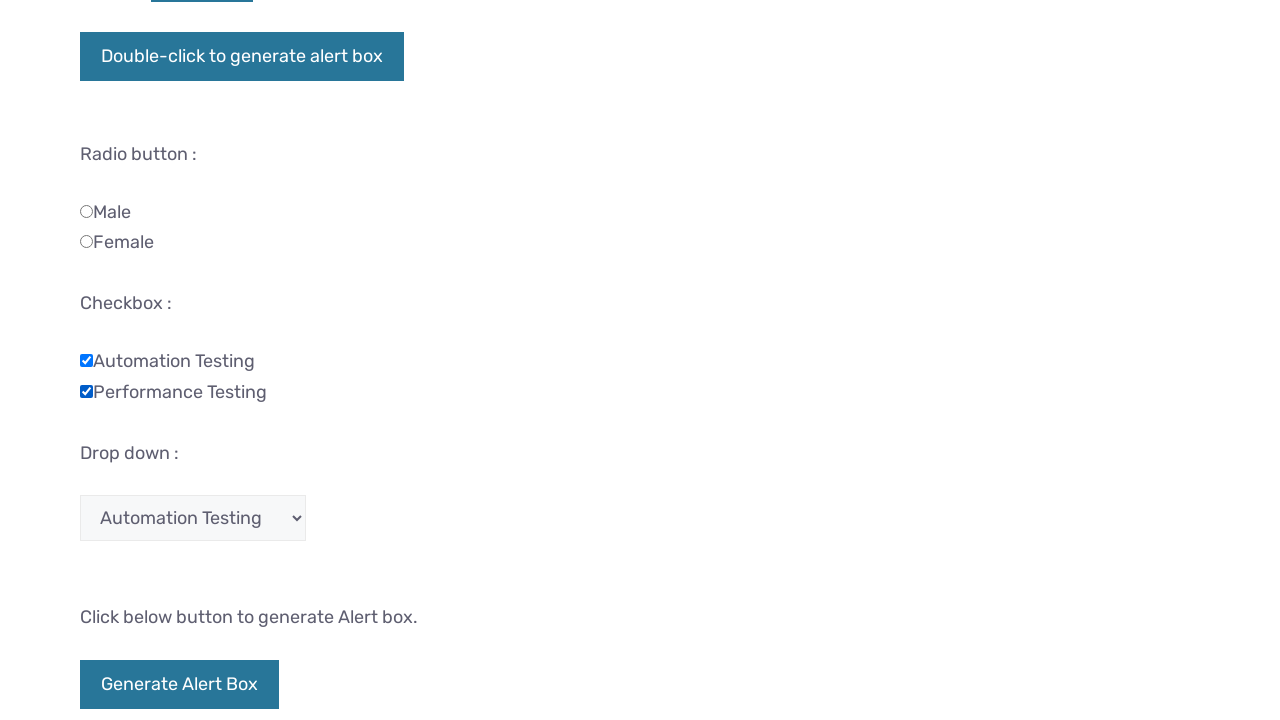

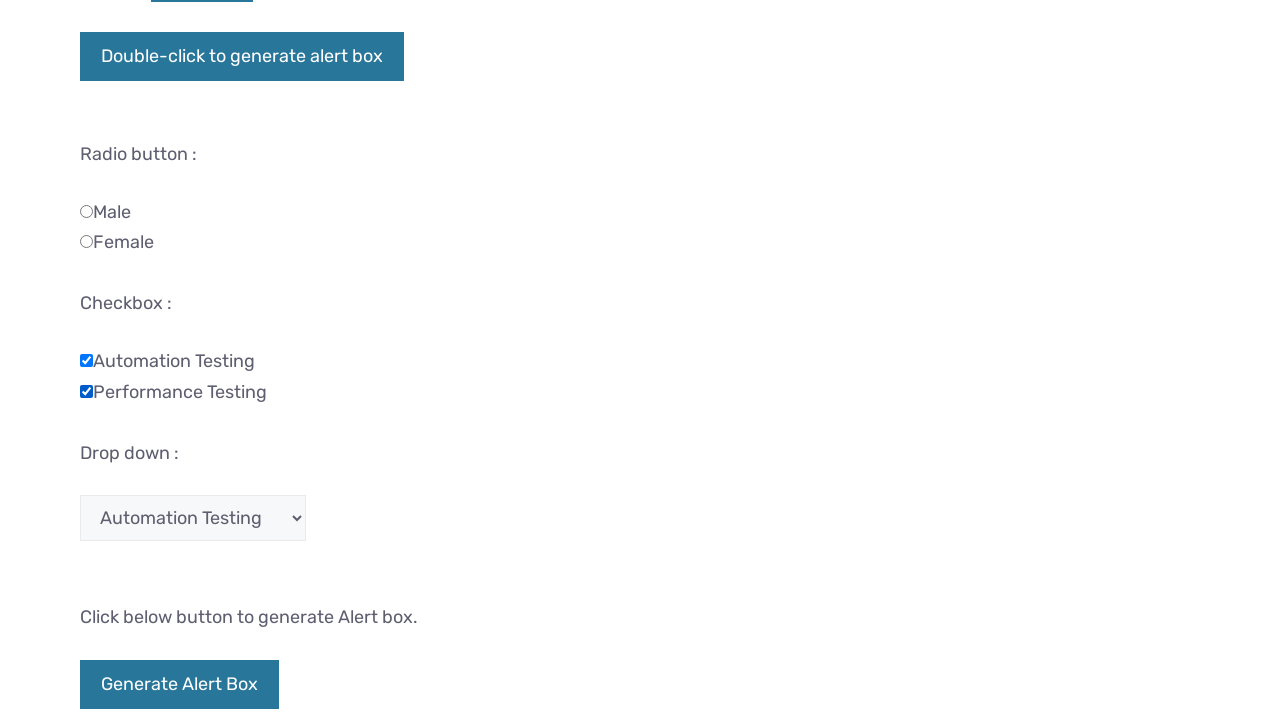